Tests various mouse actions including click and hold, drag and drop, right-click, and double-click on interactive elements across two different pages

Starting URL: https://selenium08.blogspot.com/2020/01/click-and-hold.html

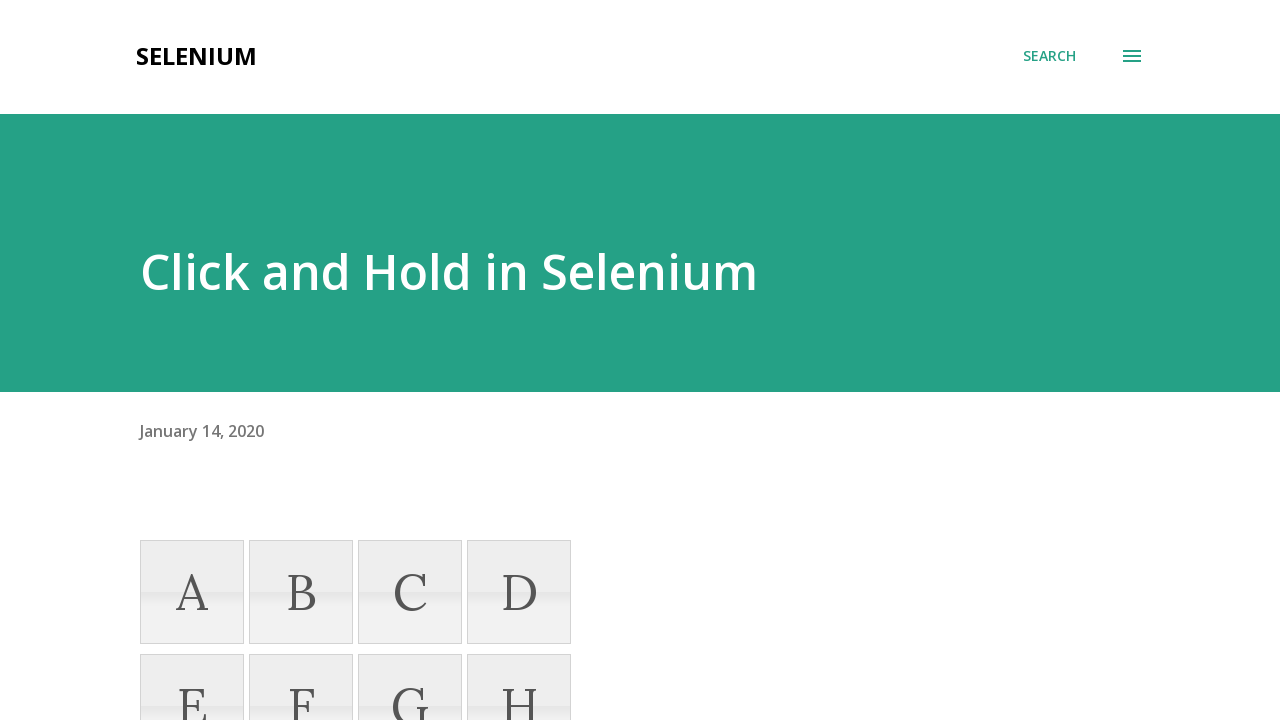

Located box A element (first item in sortable list)
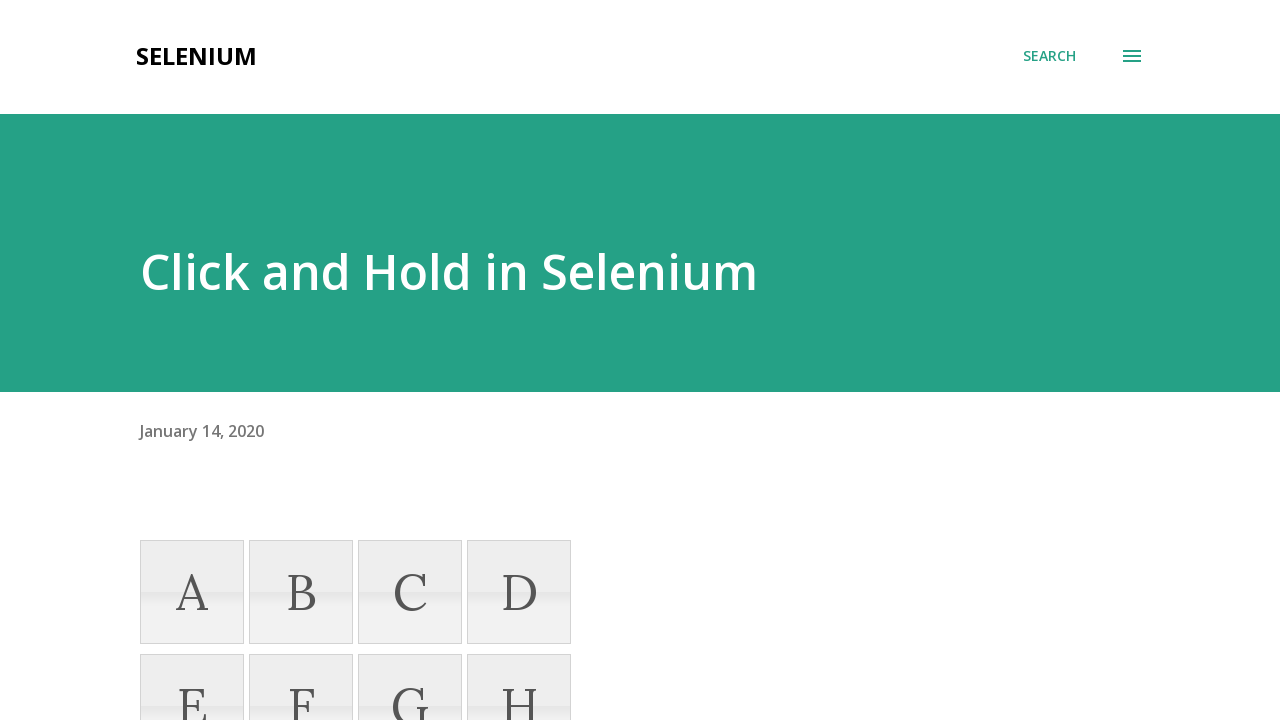

Located box D element (fourth item in sortable list)
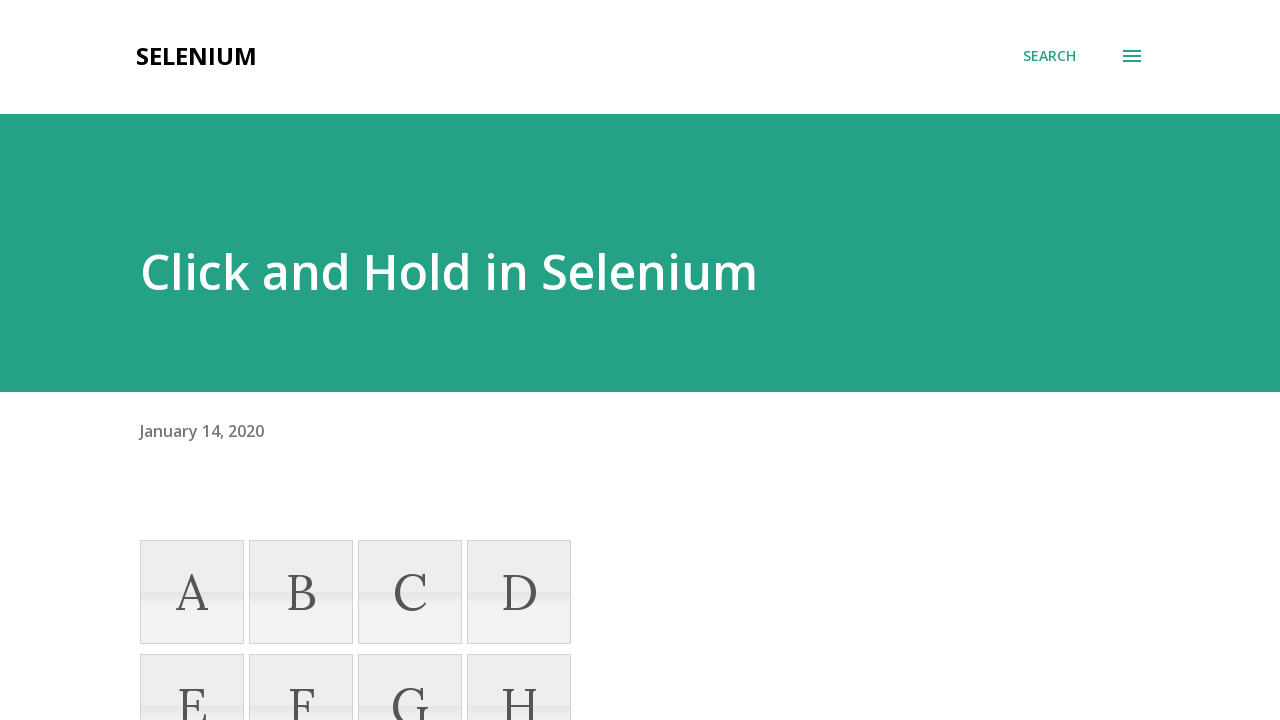

Dragged box A to box D position at (519, 592)
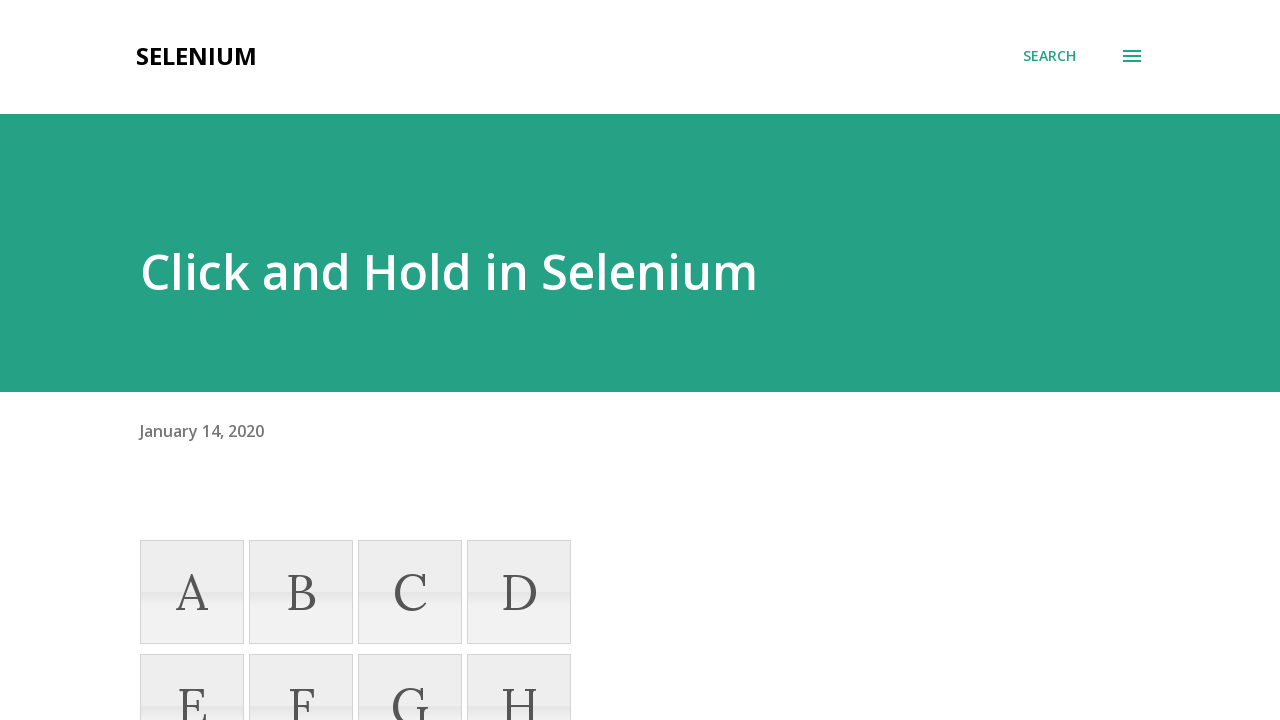

Right-clicked on box D at (519, 592) on xpath=//*[@id="sortable"]/li[4]
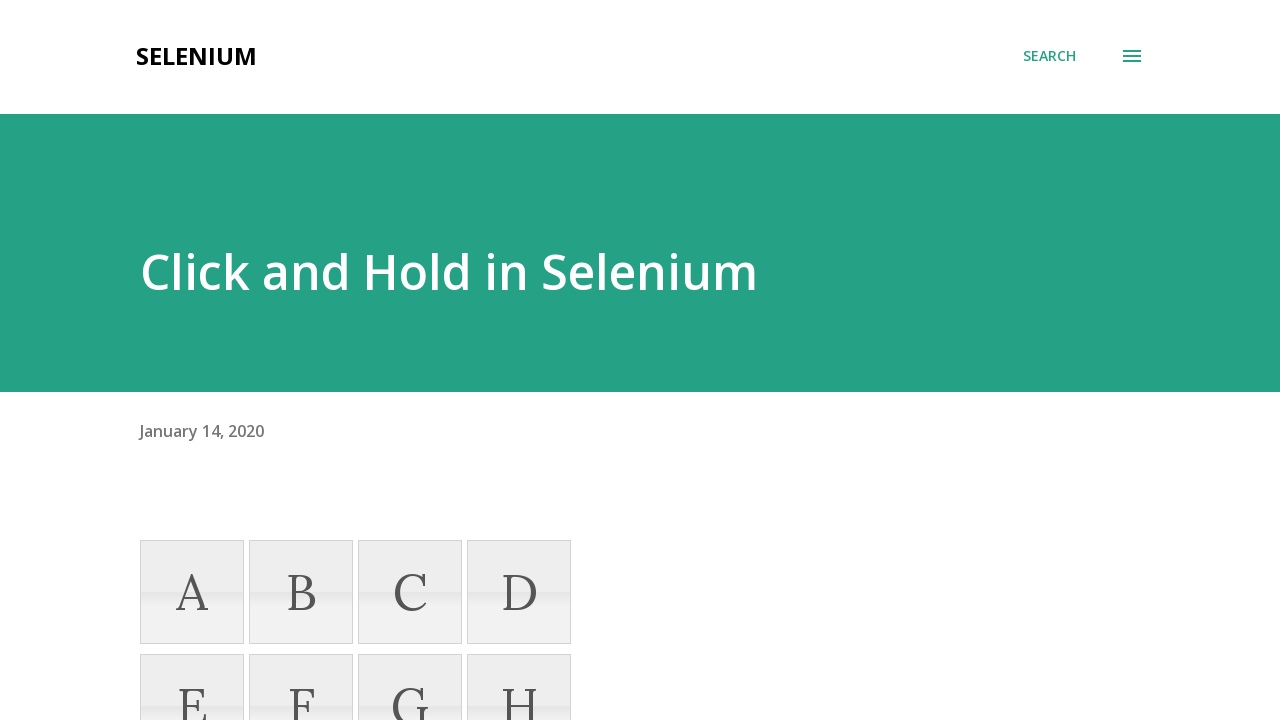

Double-clicked on box A at (192, 592) on xpath=//*[@id="sortable"]/li[1]
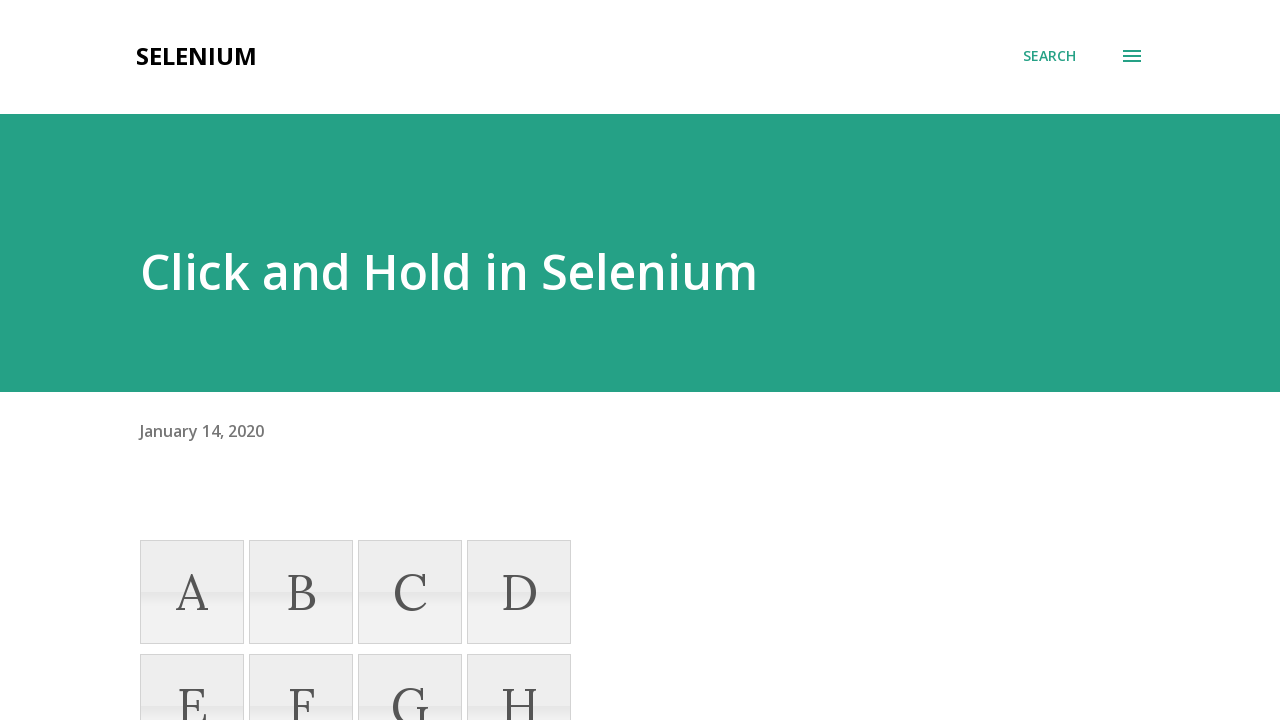

Navigated to drag and drop test page
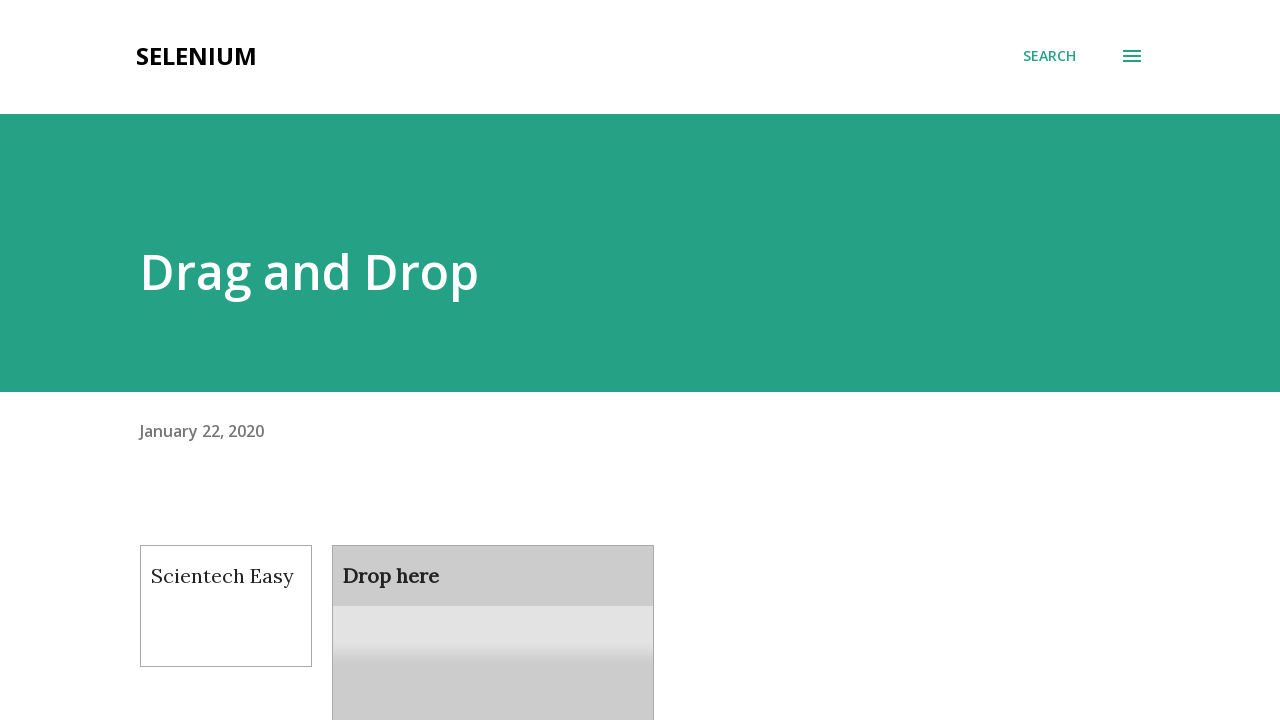

Located draggable element
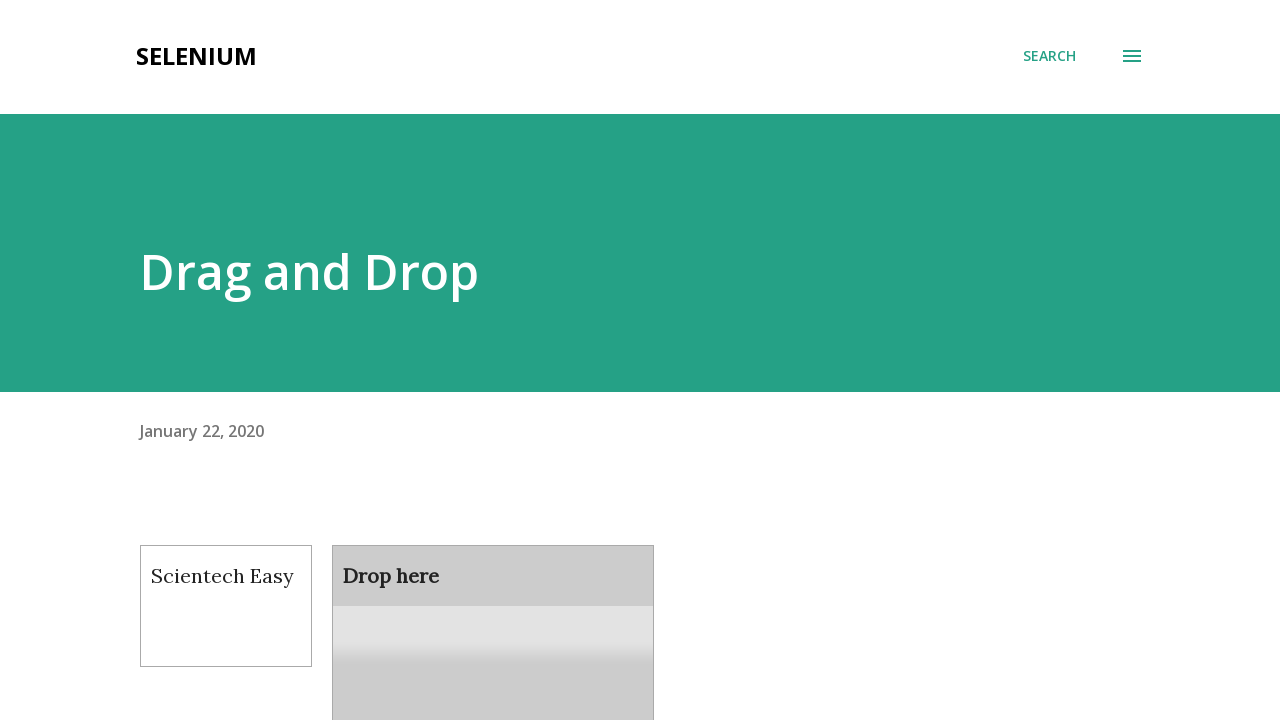

Located droppable element
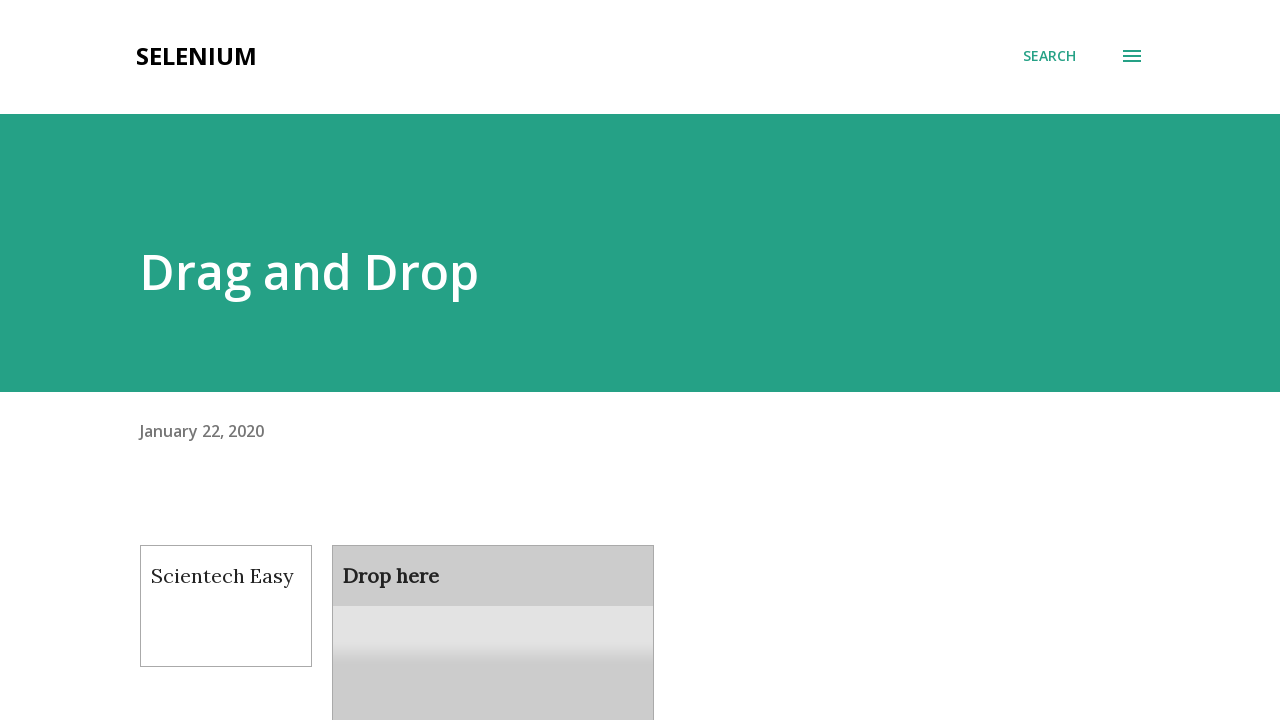

Dragged draggable element to droppable area at (493, 609)
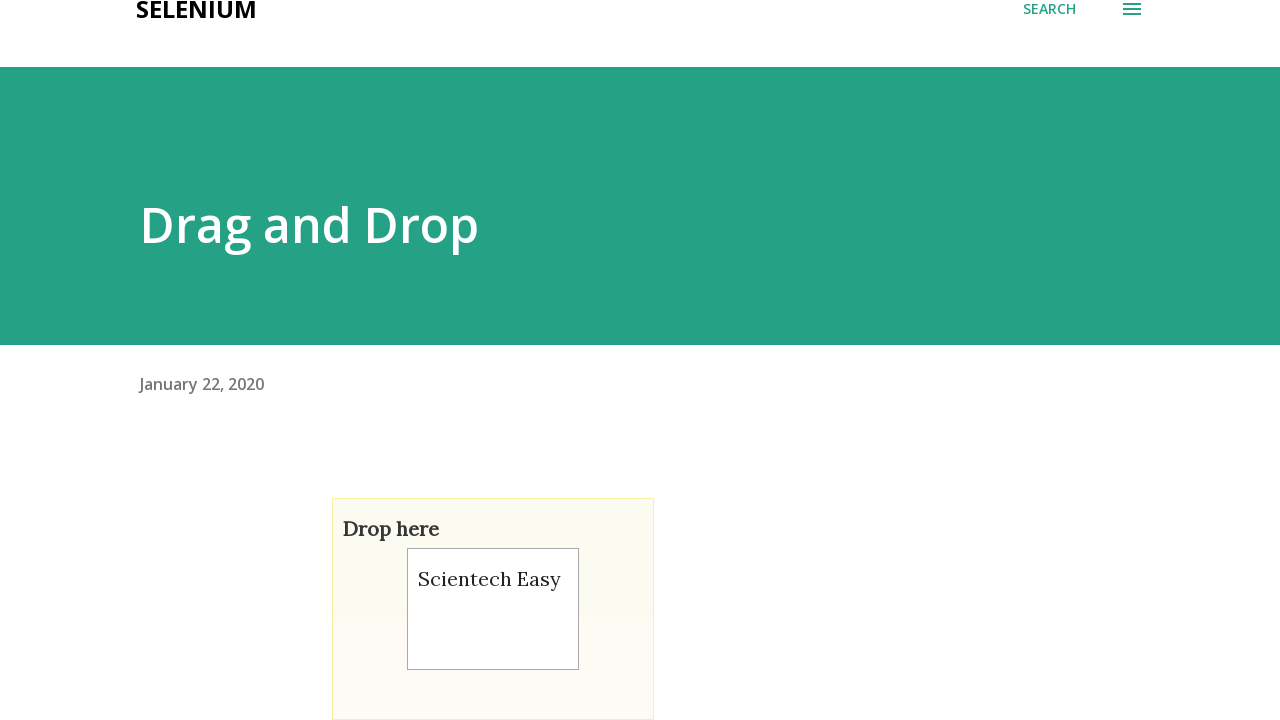

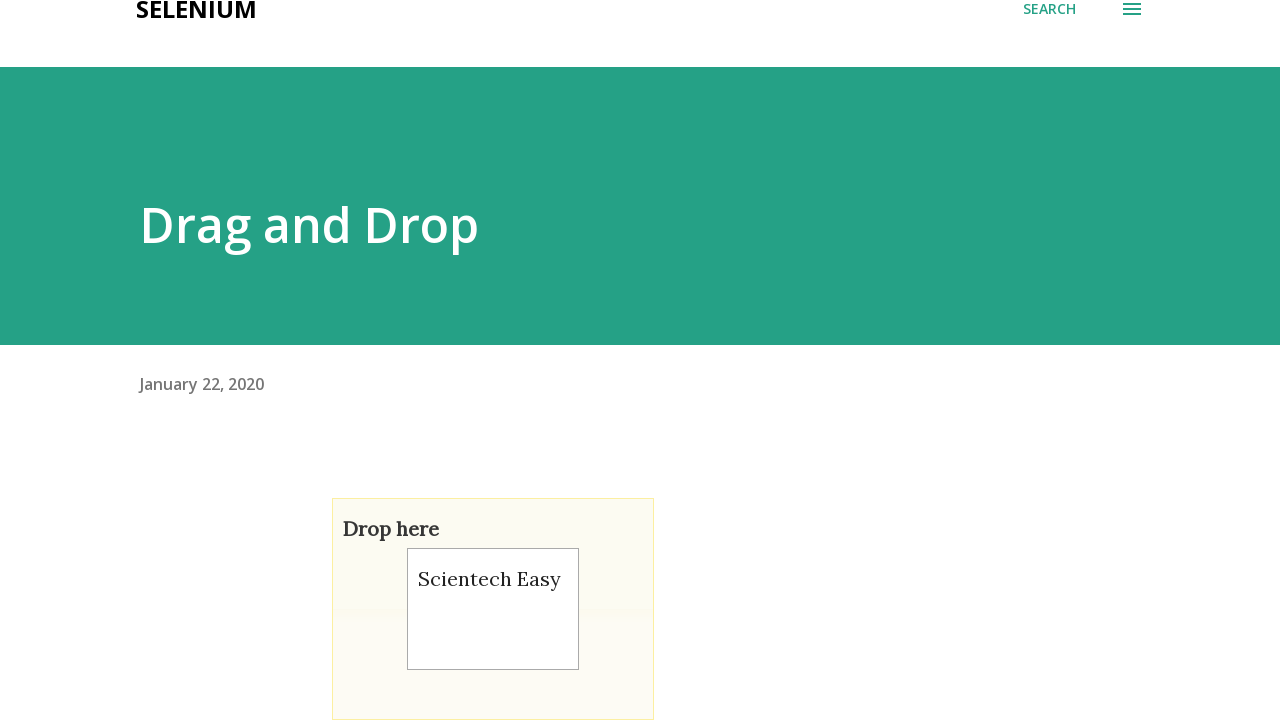